Navigates to MEXC cryptocurrency exchange's launchpool activity page and waits for content to load

Starting URL: https://www.mexc.com/mx-activity/launchpool

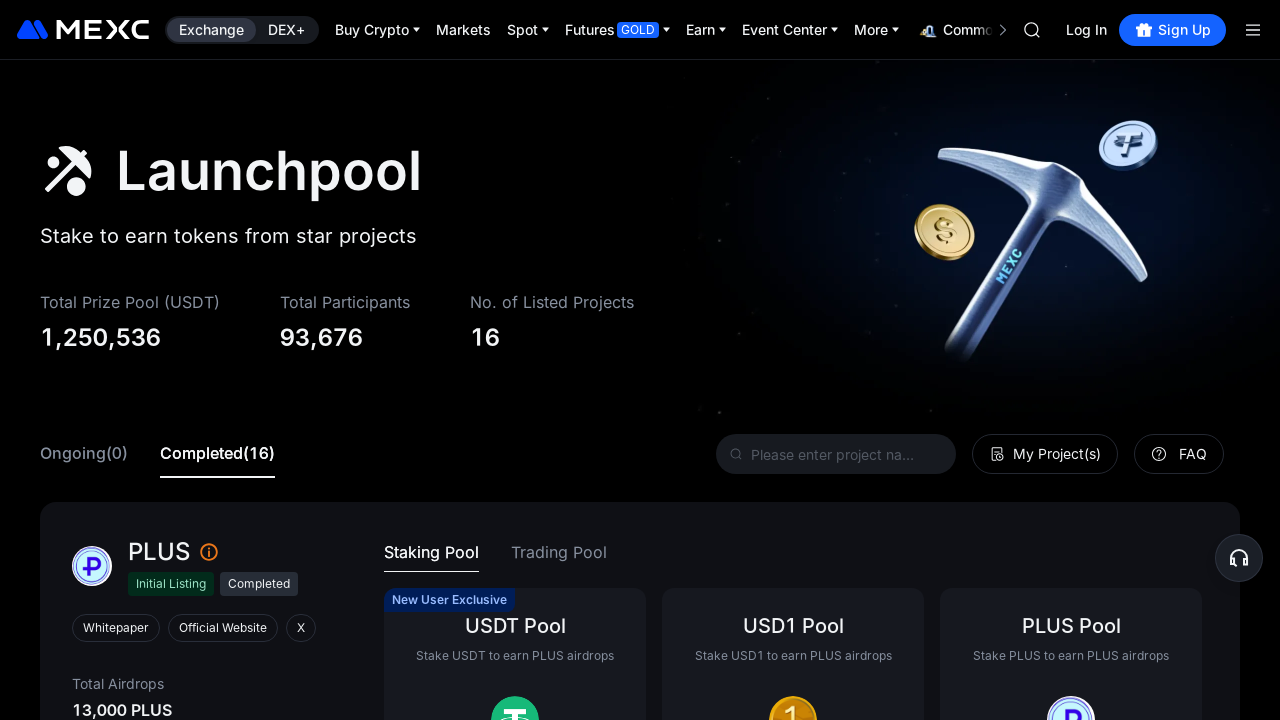

Set viewport size to 1920x1080
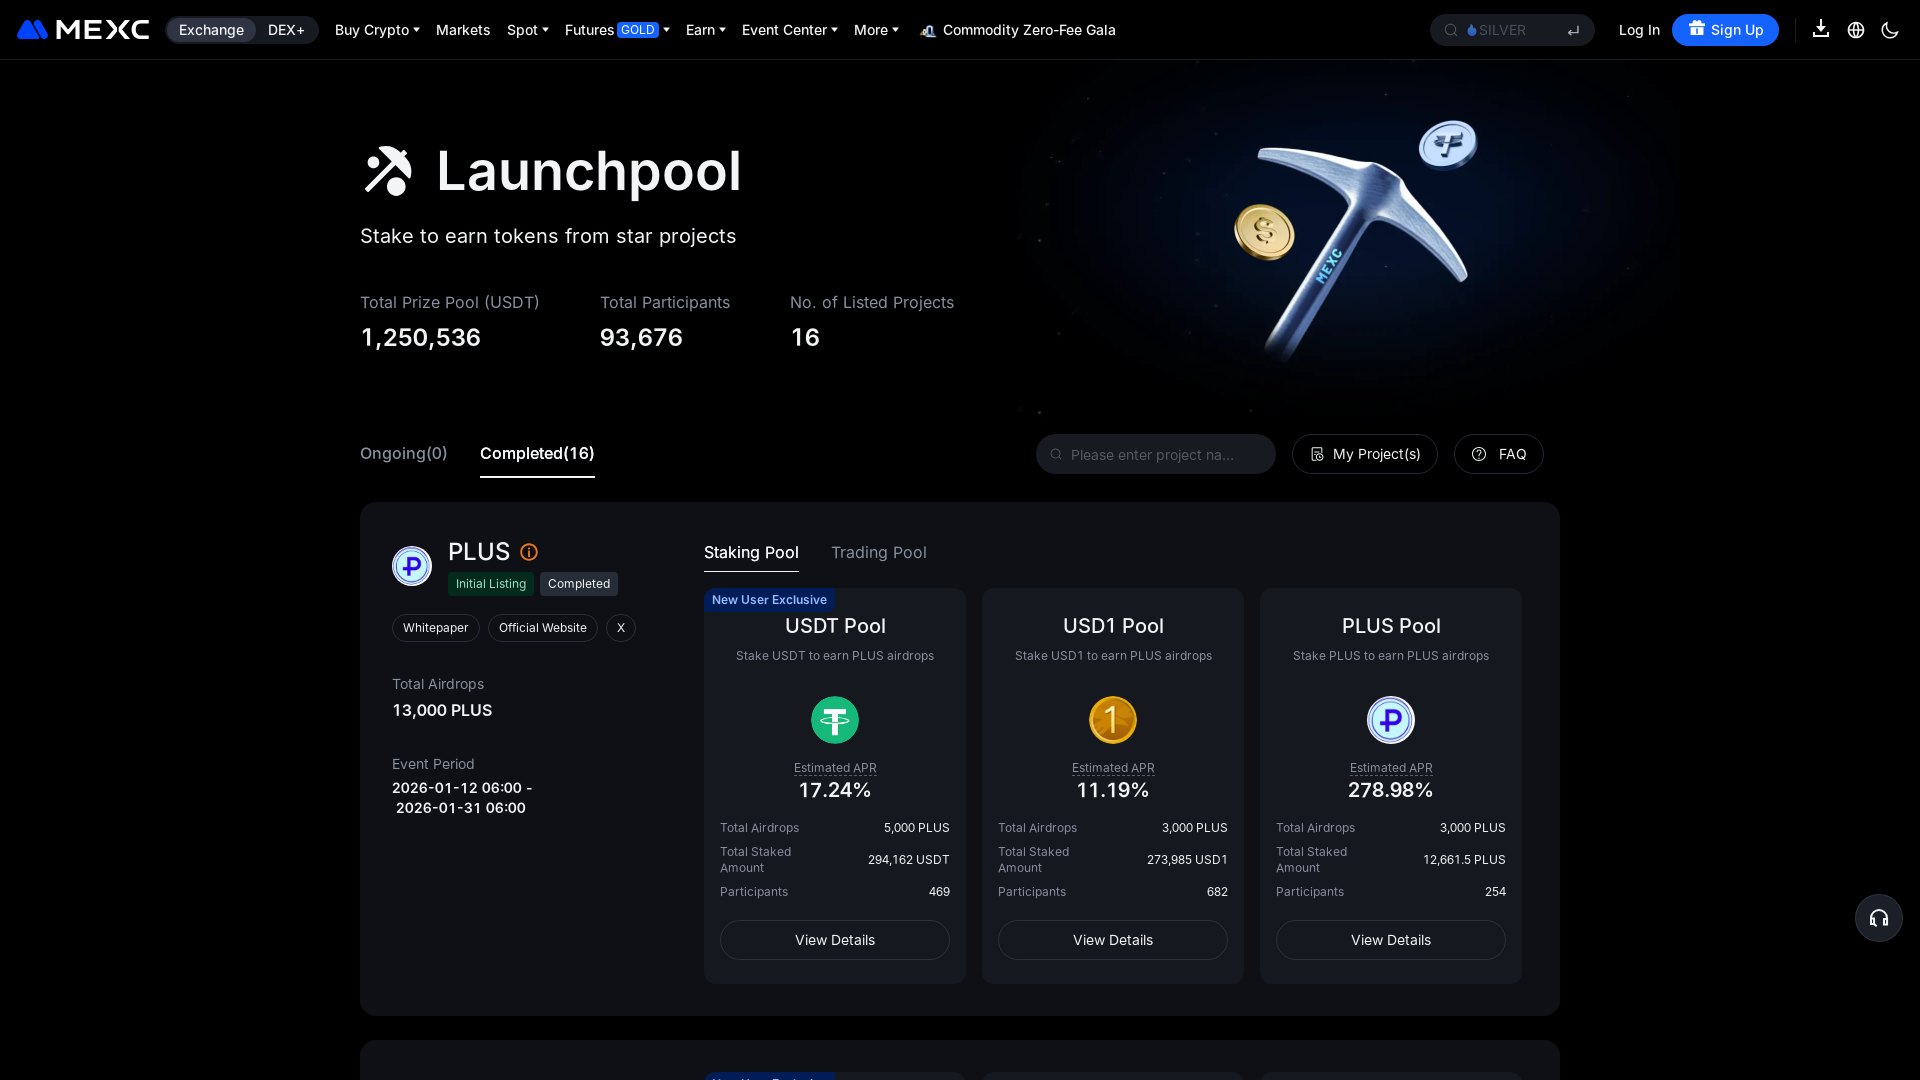

Waited for page to reach networkidle state on MEXC launchpool activity page
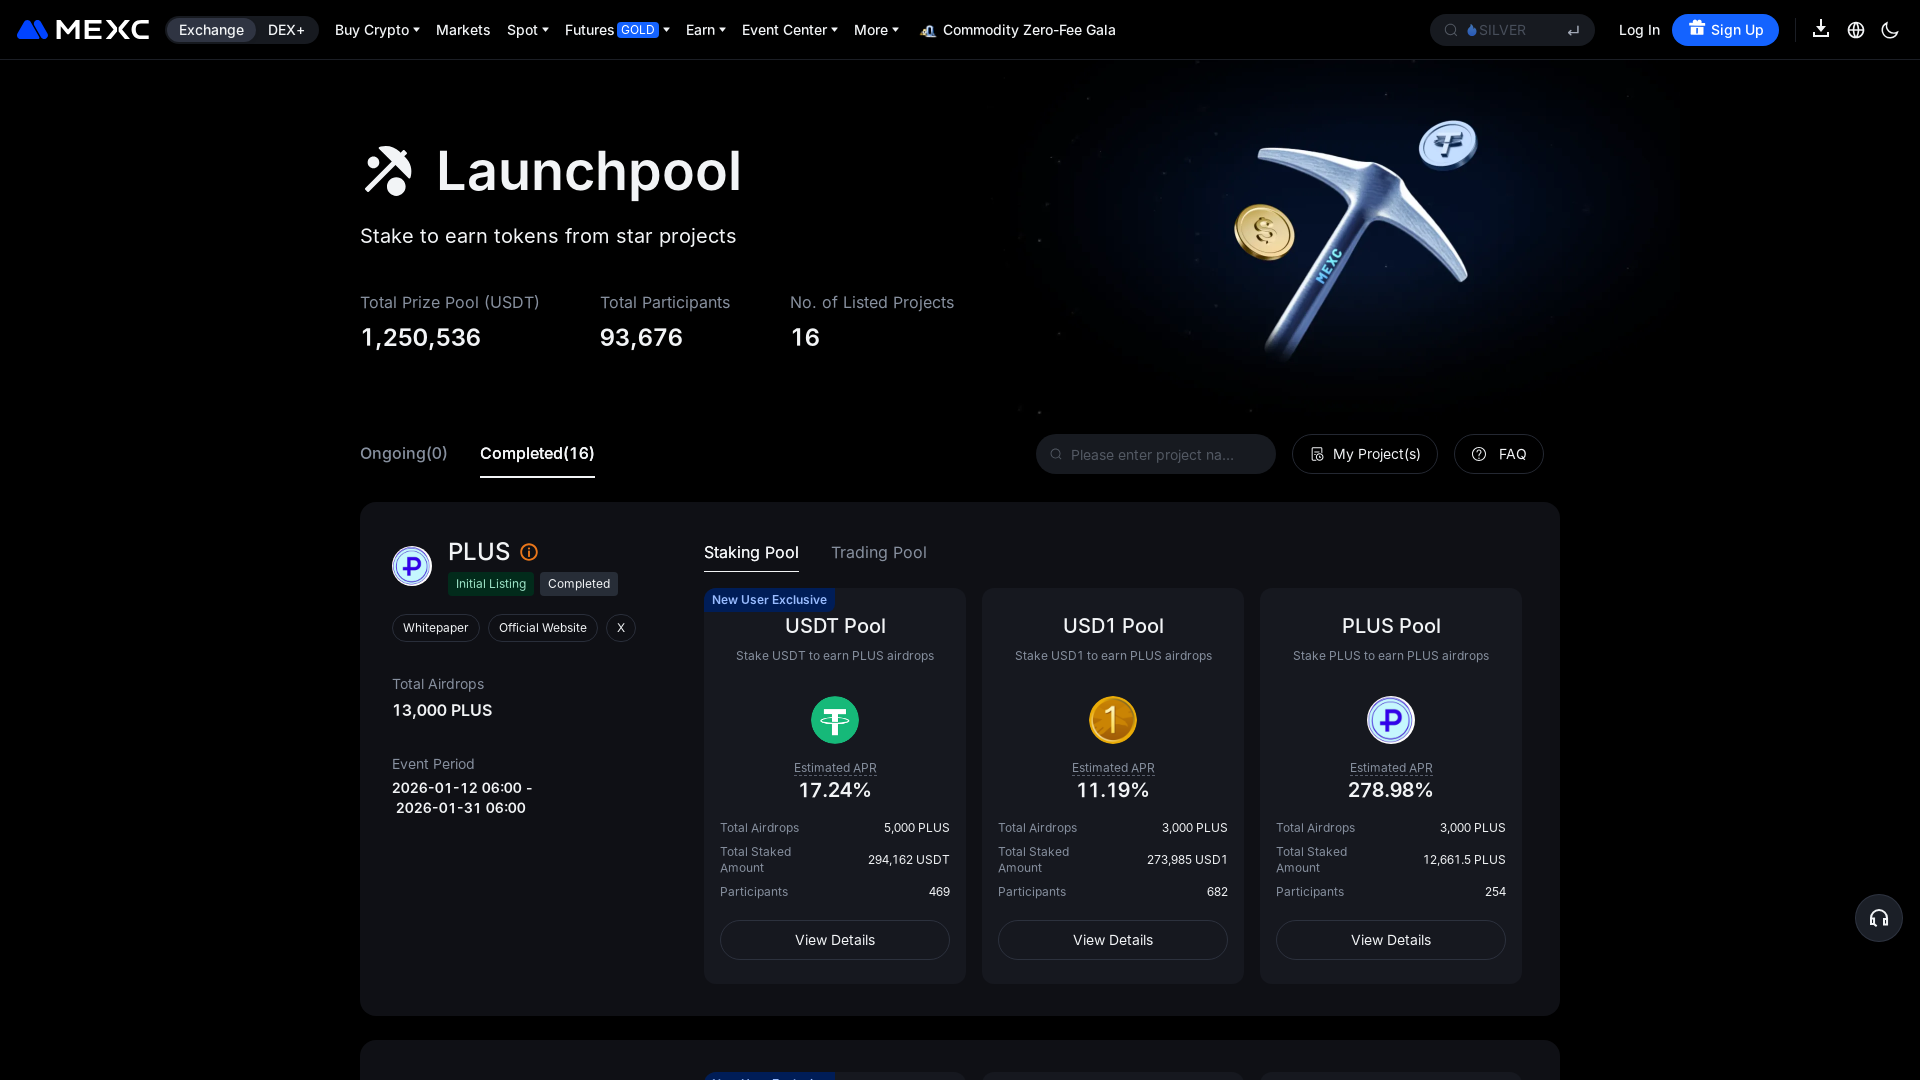

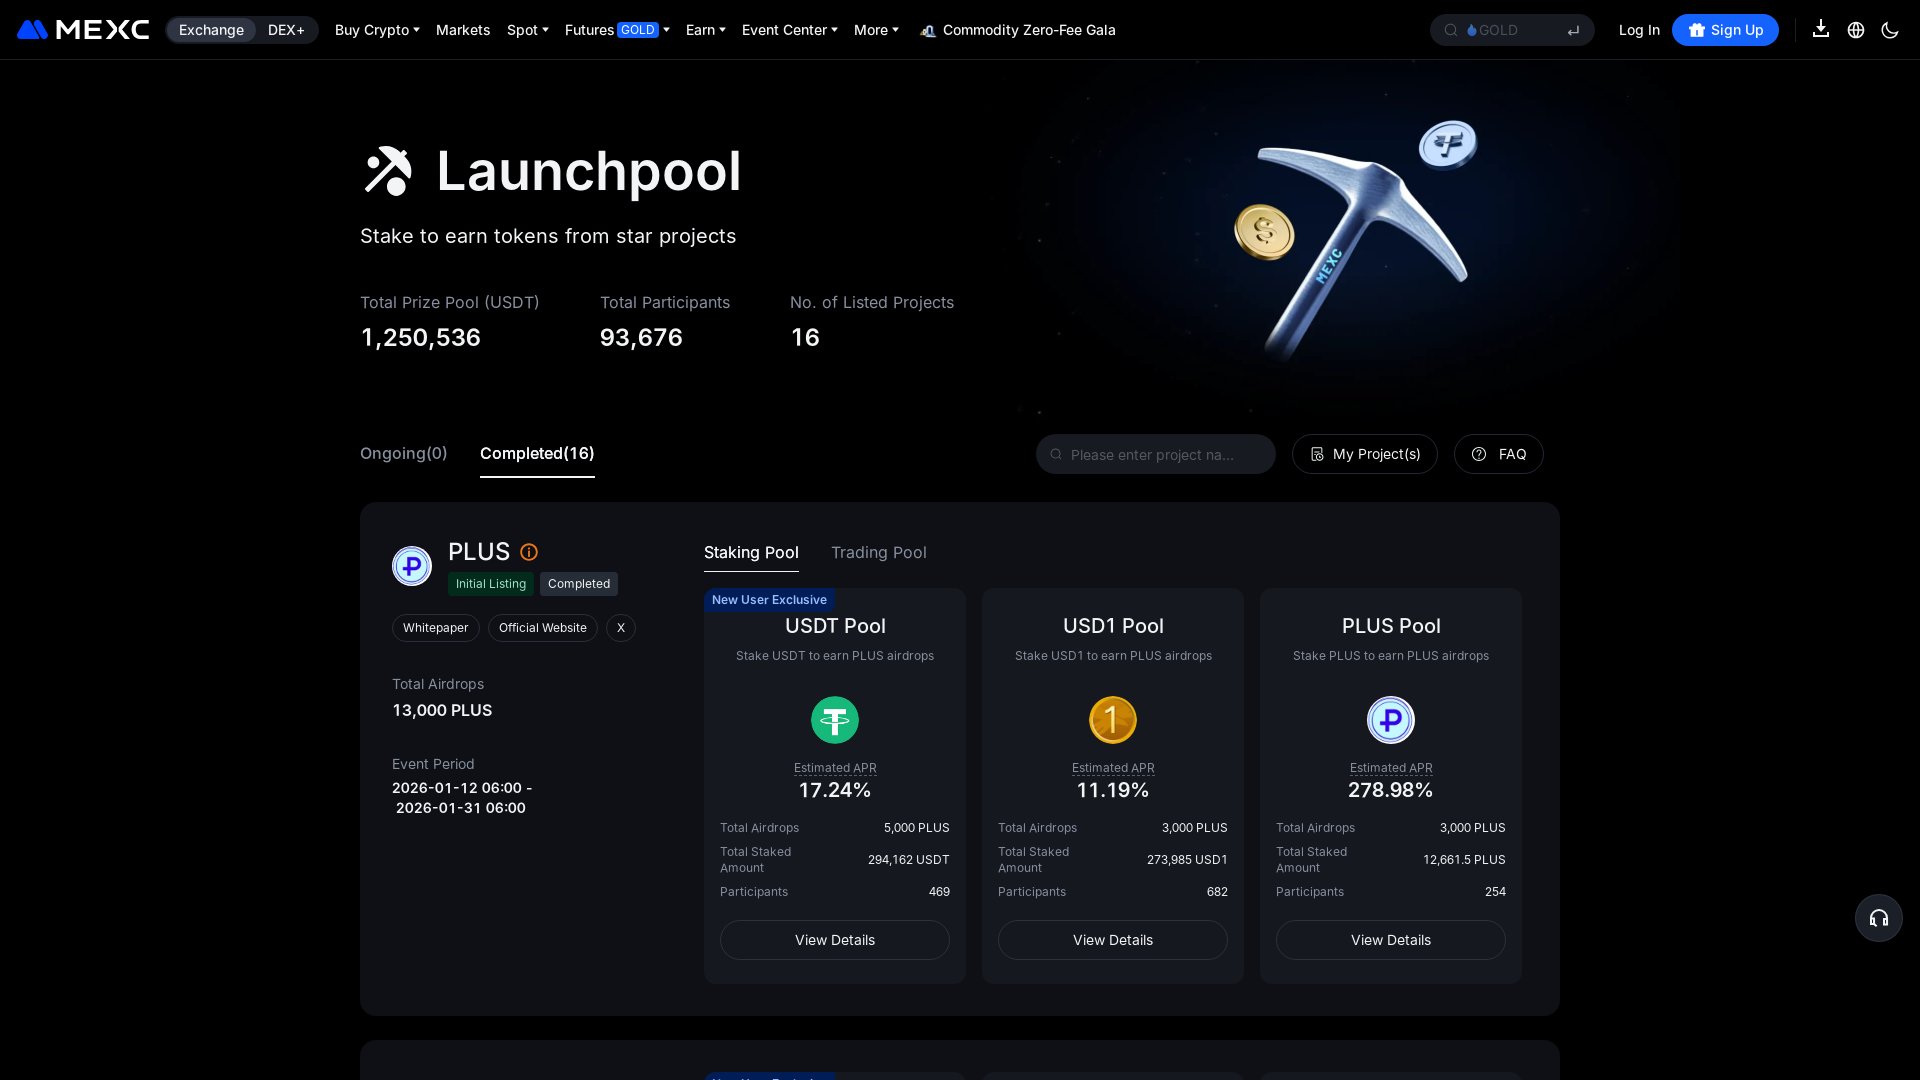